Tests iframe switching using frame index by clicking on Selectable link, switching to the first iframe, selecting Item 4, and clicking the logo.

Starting URL: https://jqueryui.com/

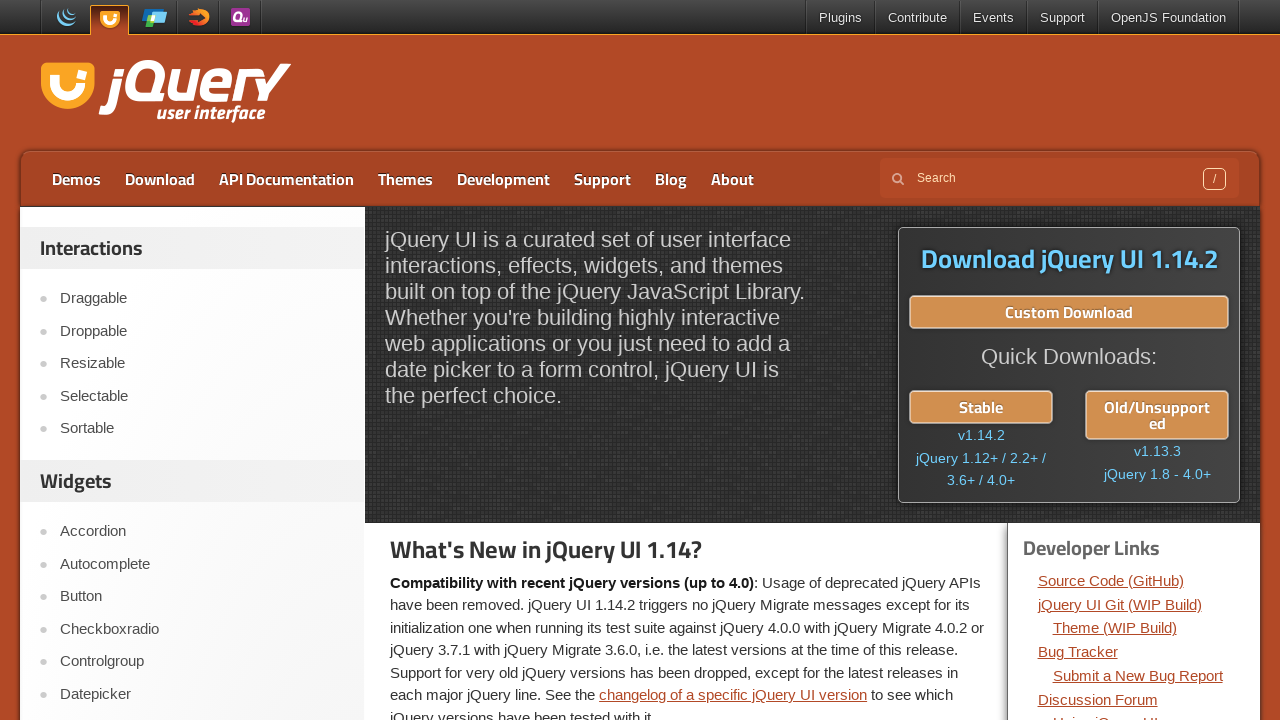

Clicked on Selectable link at (202, 396) on a:text('Selectable')
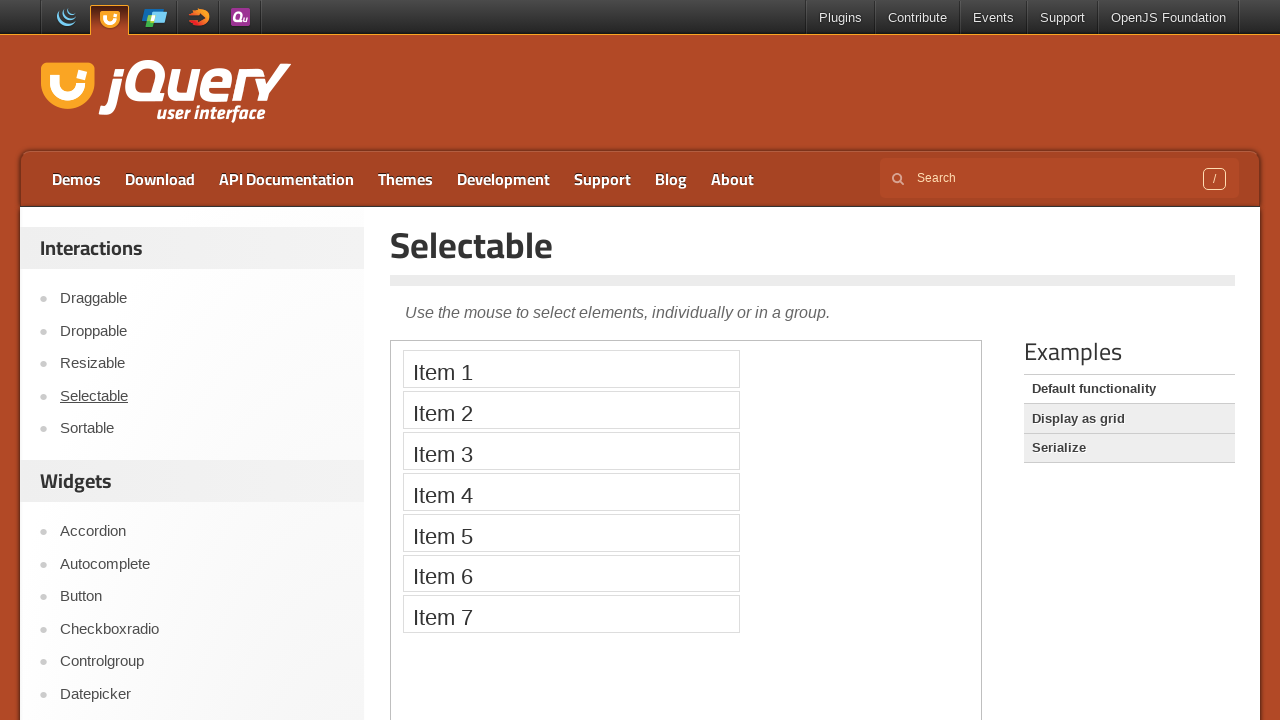

Located first iframe element
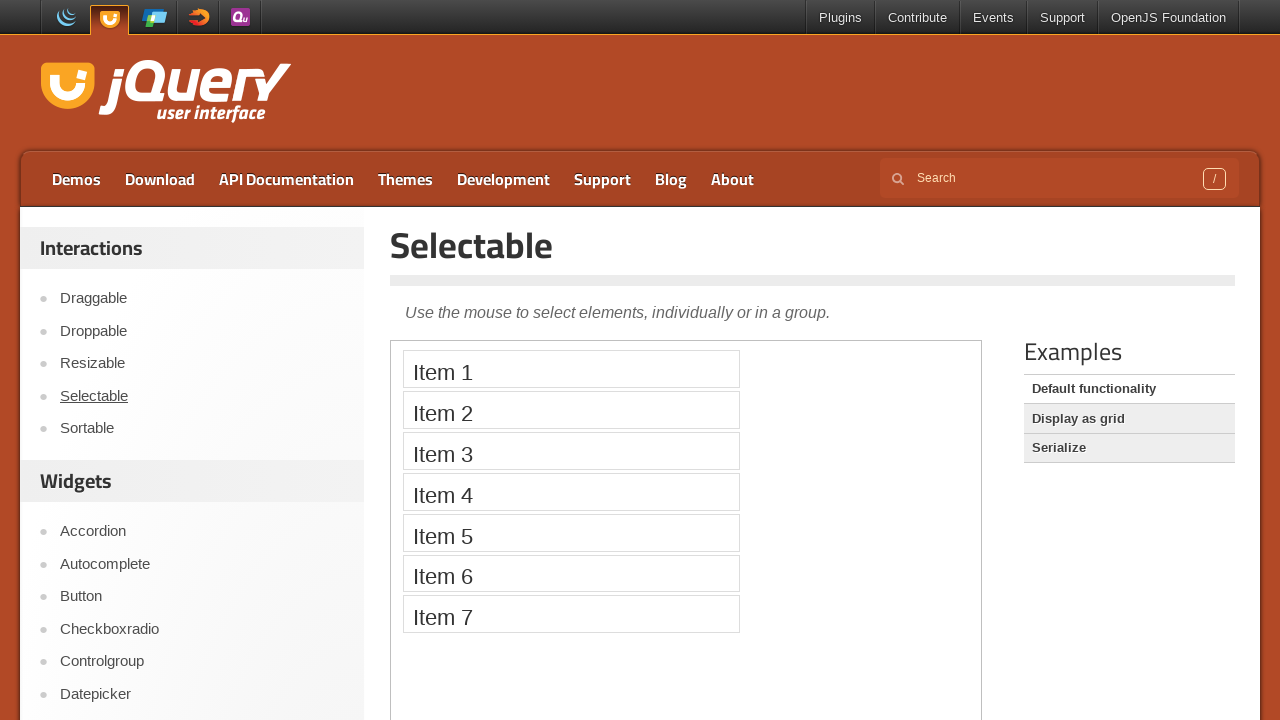

Clicked on Item 4 inside the iframe at (571, 492) on iframe >> nth=0 >> internal:control=enter-frame >> xpath=//li[text()='Item 4']
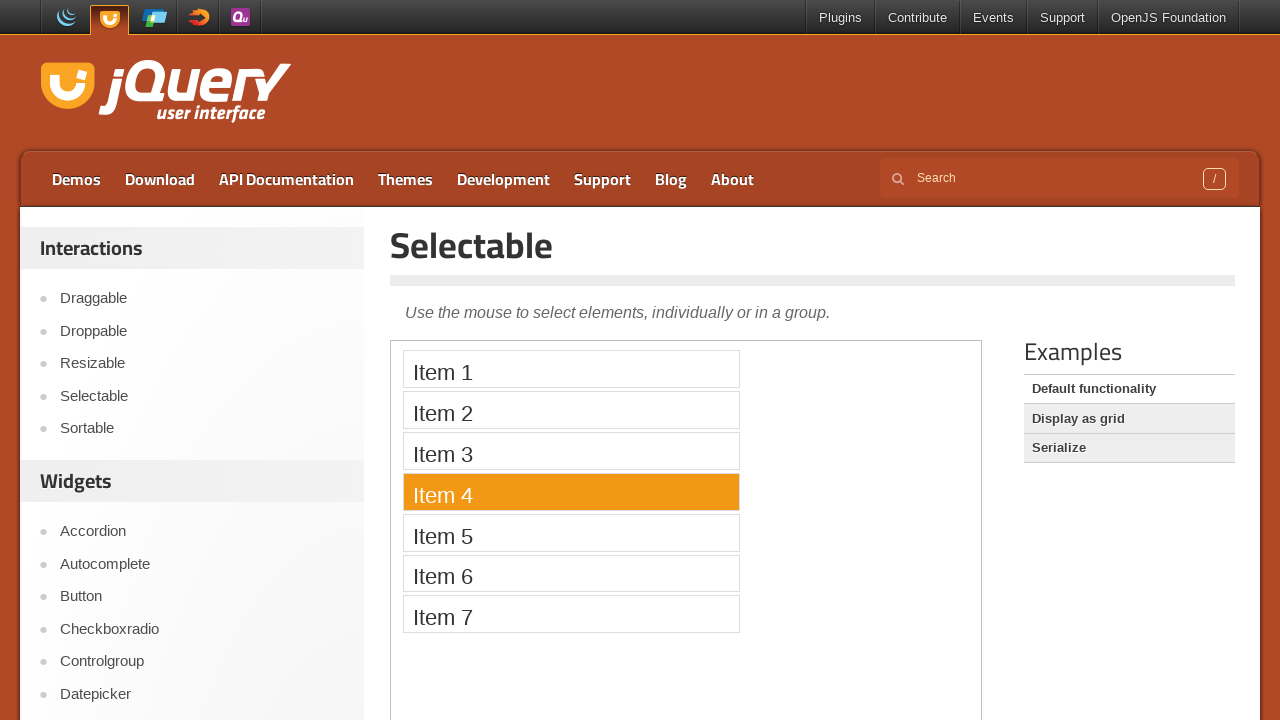

Clicked on the logo in main content at (162, 93) on .logo
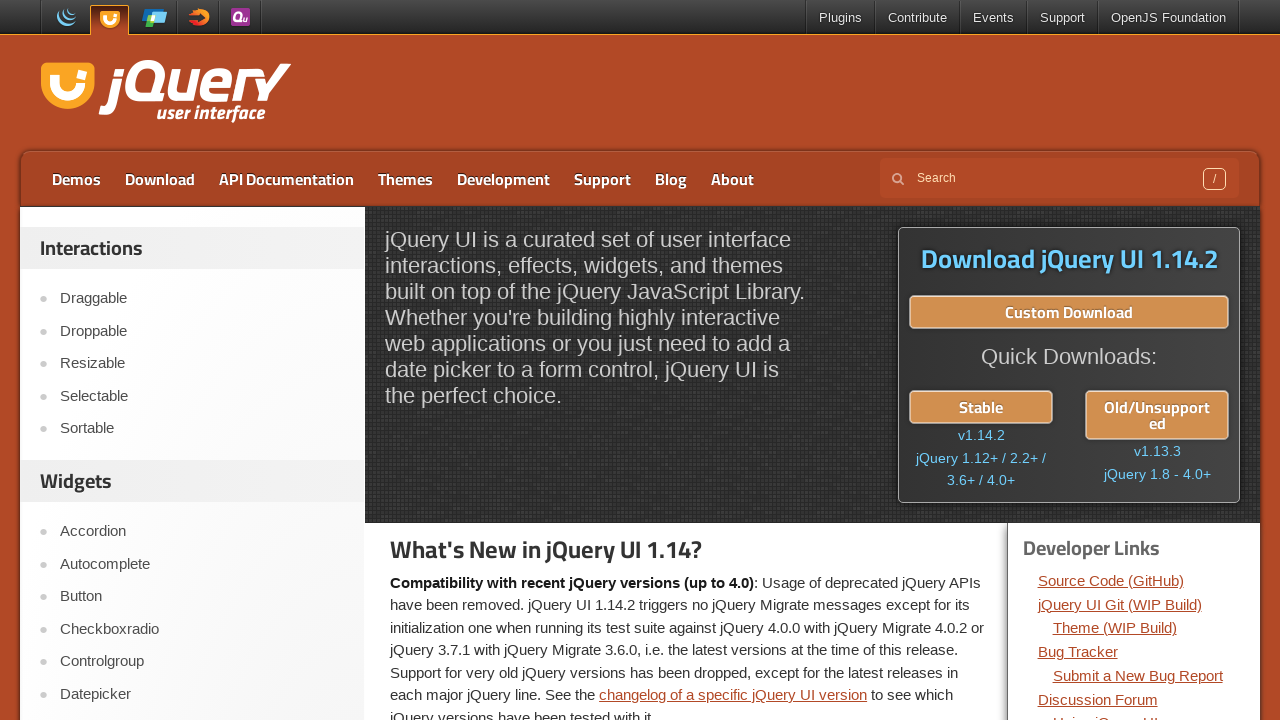

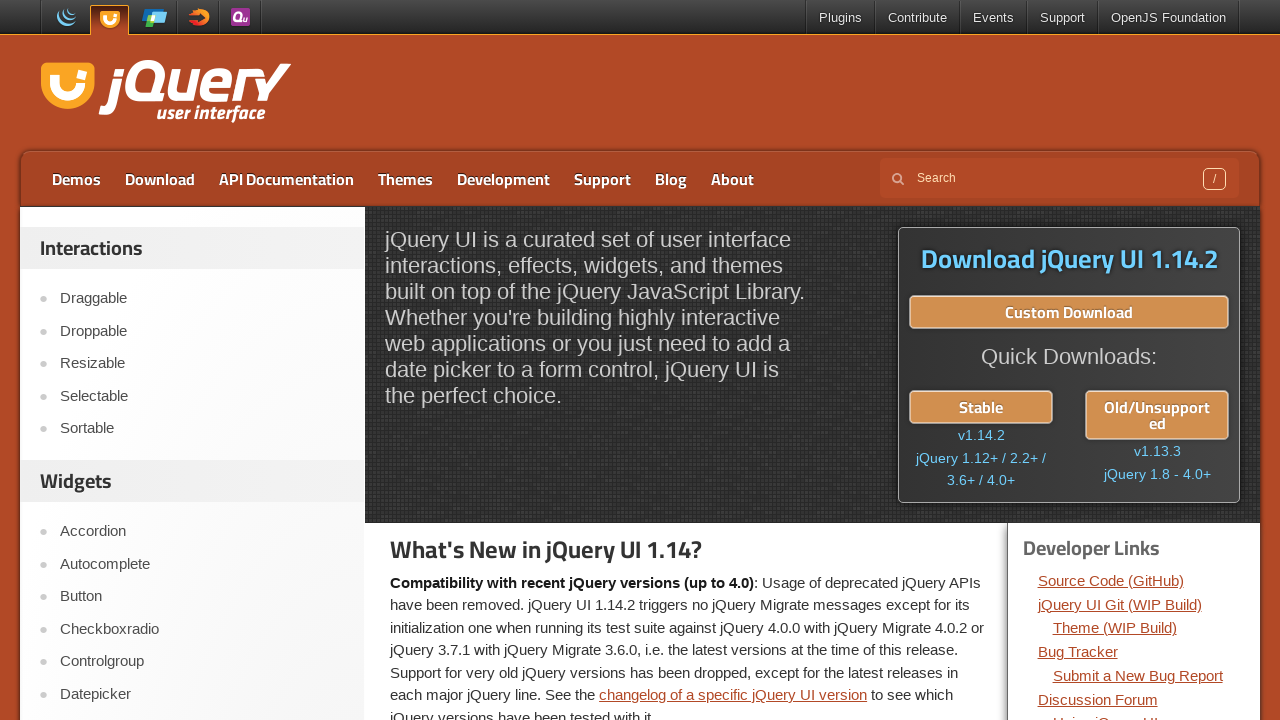